Tests the locators page by verifying that both headers are displayed and both buttons are visible

Starting URL: https://kristinek.github.io/site/examples/locators

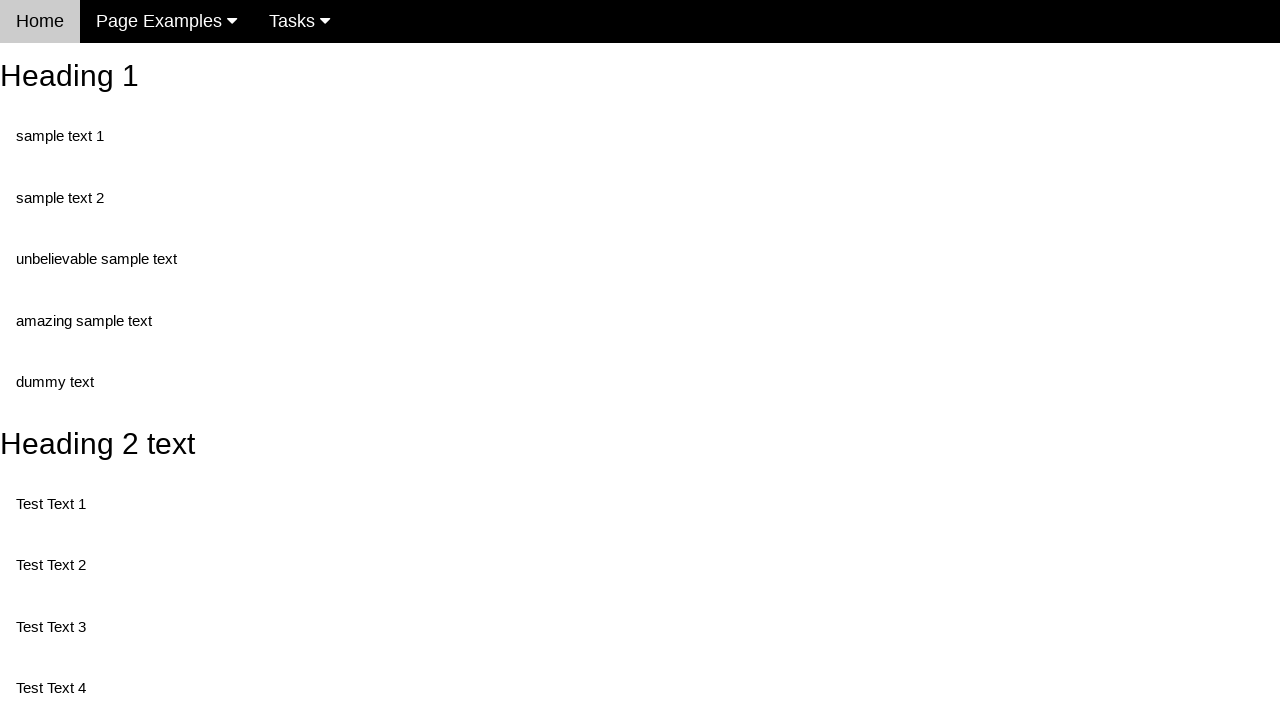

Navigated to locators page
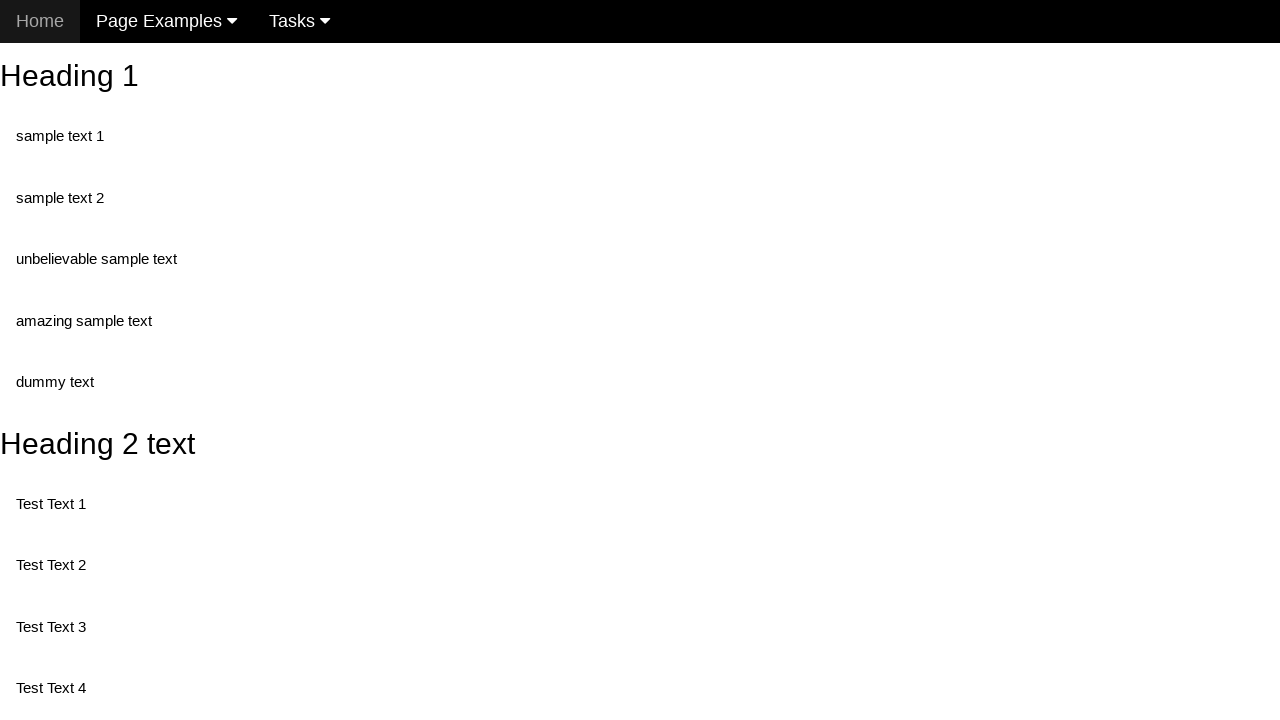

Verified first header is visible
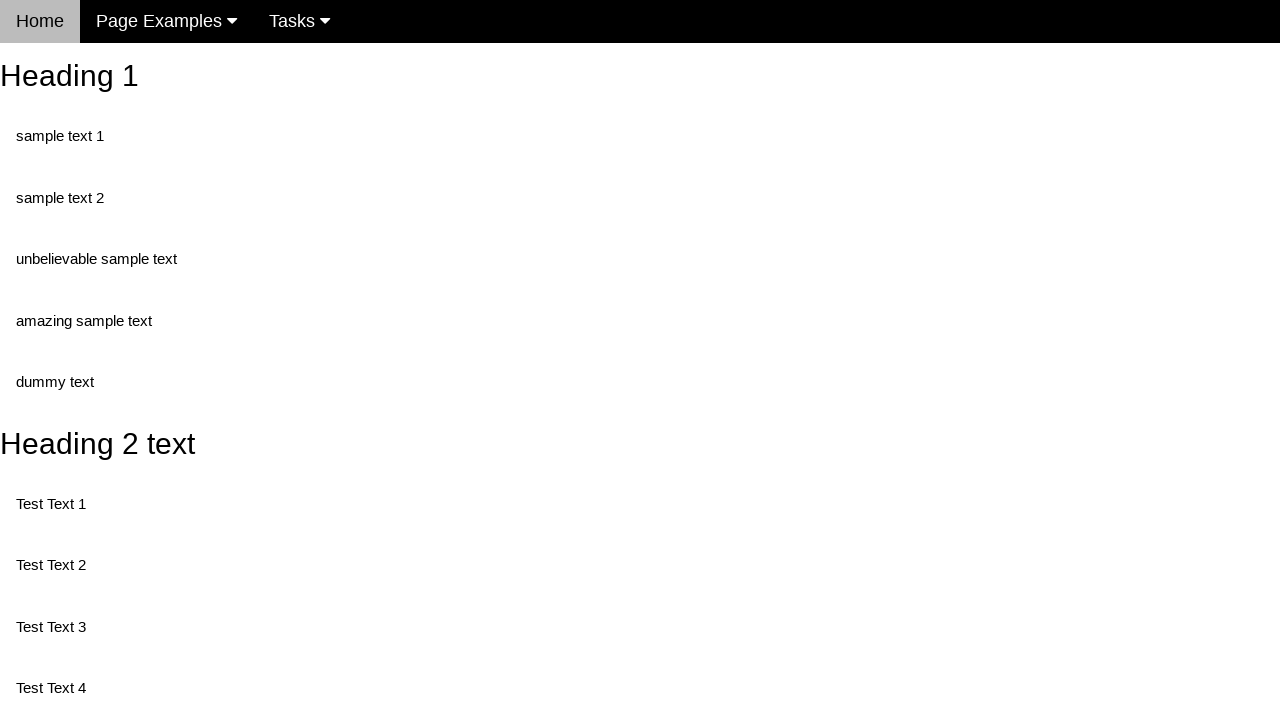

Verified second header is visible
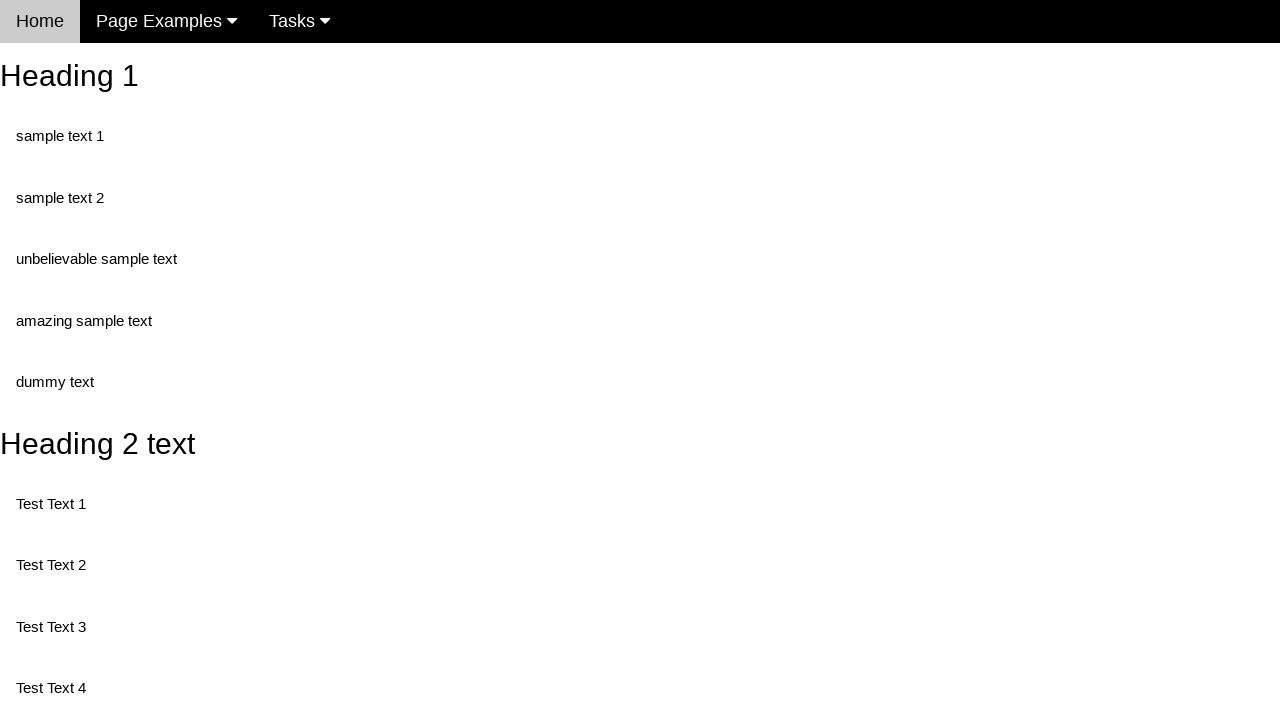

Verified first button is visible
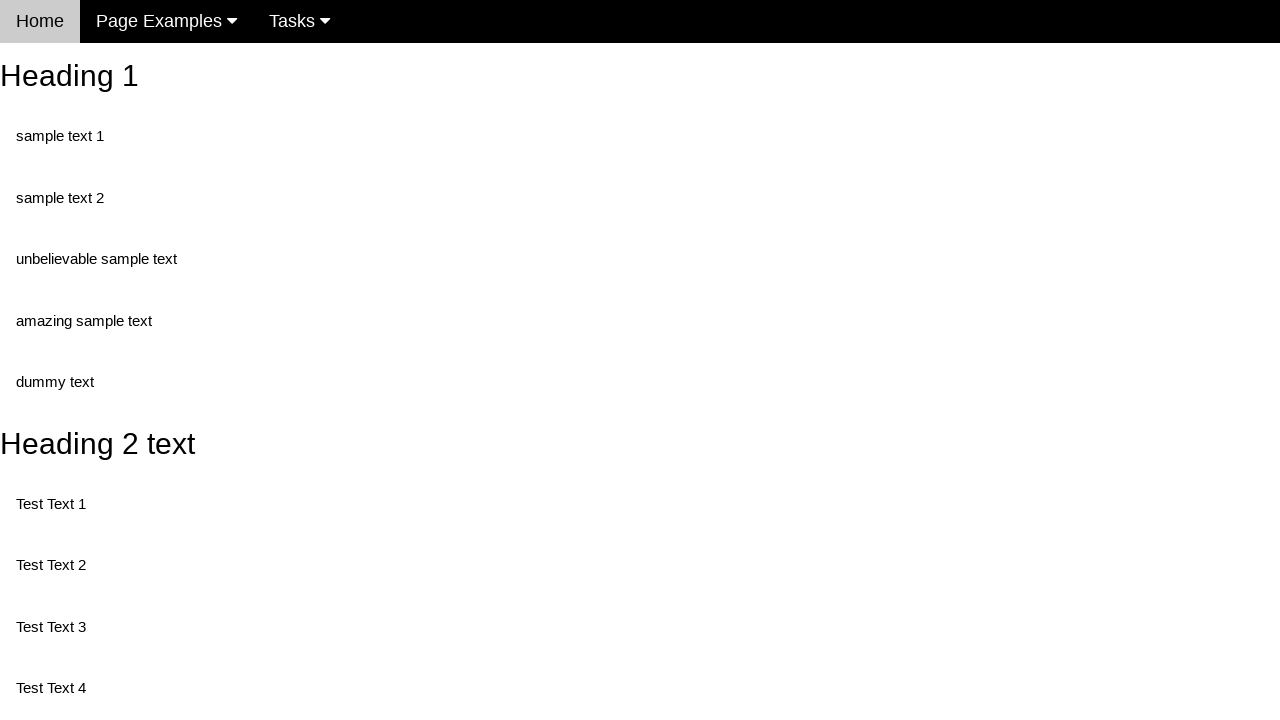

Verified second button is visible
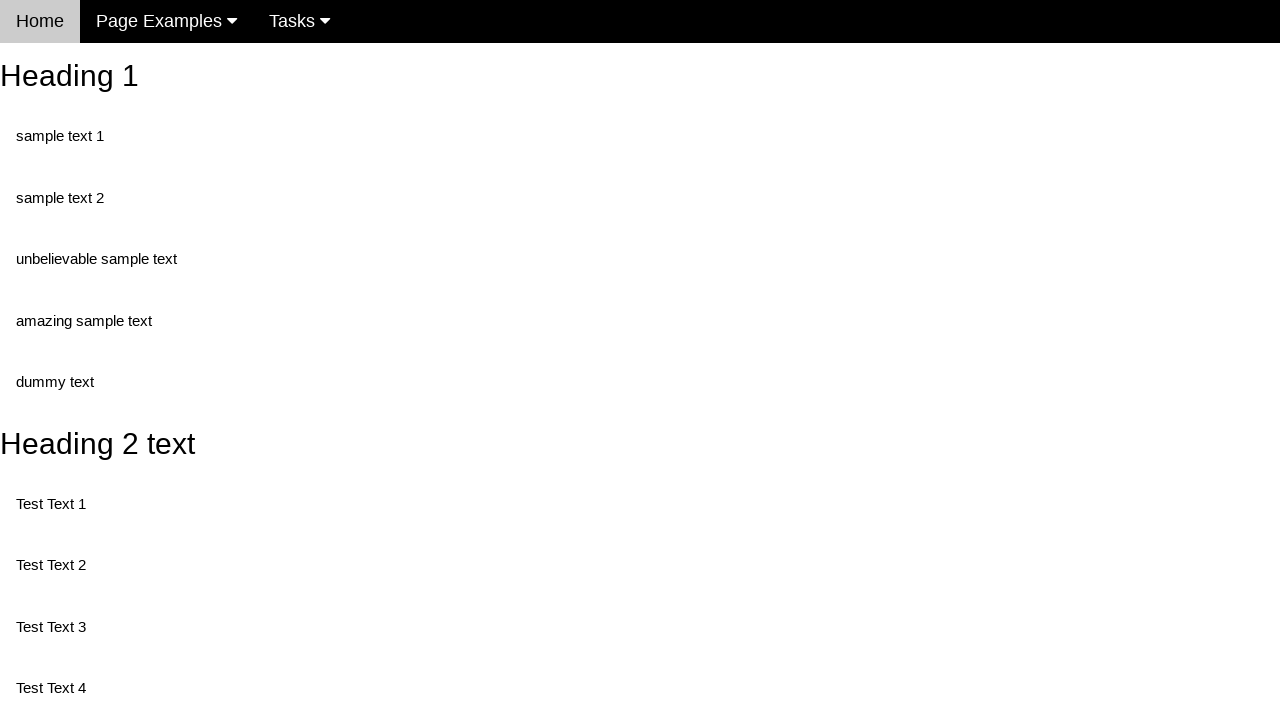

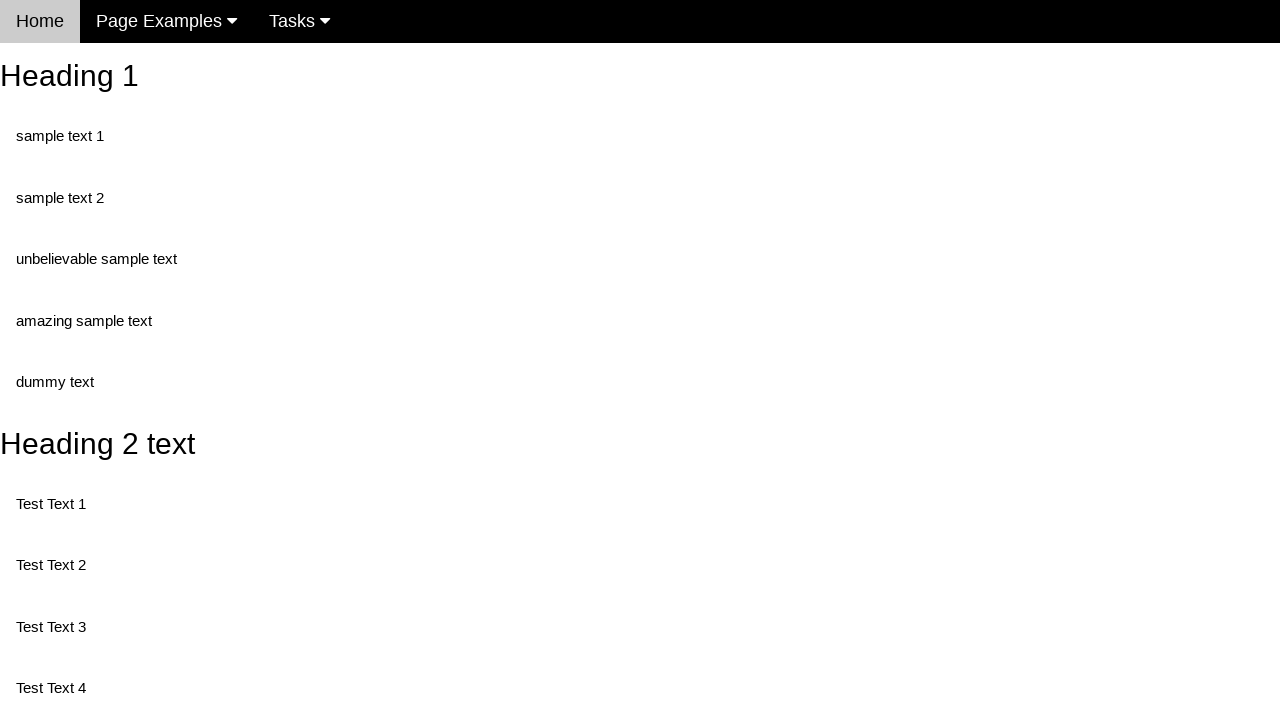